Tests a wait functionality by clicking a verify button and checking for a success message

Starting URL: http://suninjuly.github.io/wait1.html

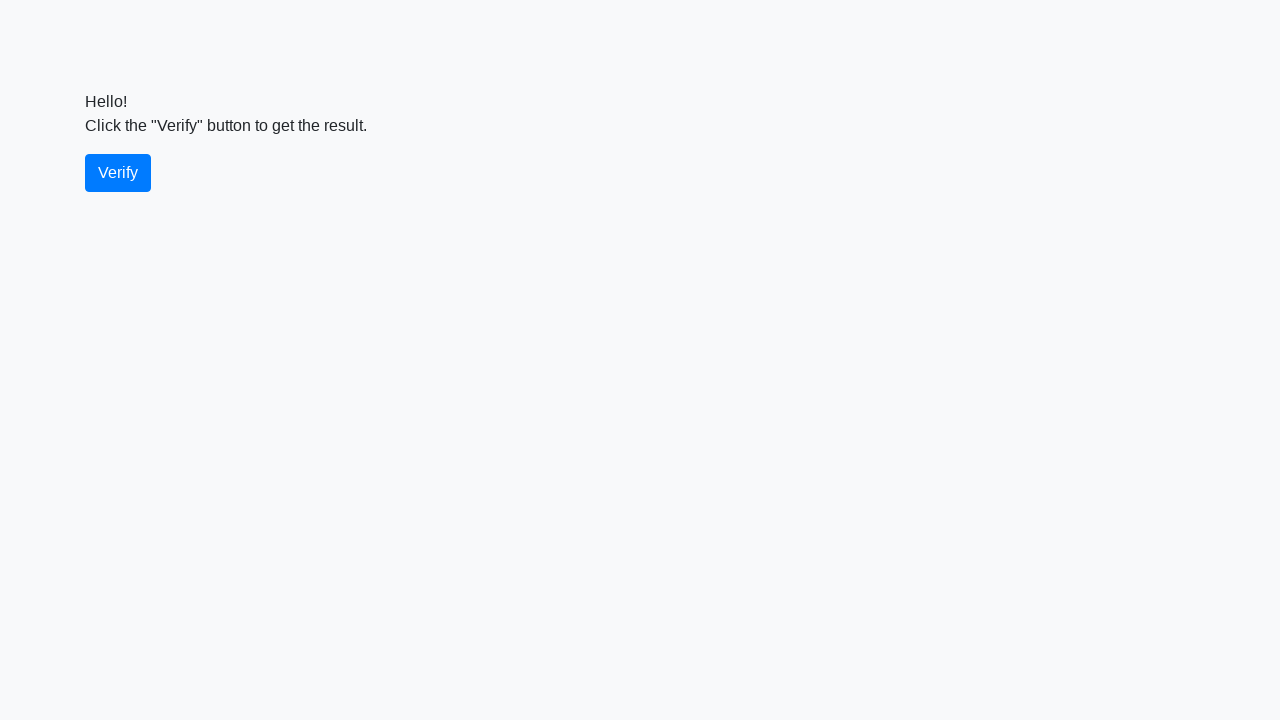

Clicked the verify button at (118, 173) on #verify
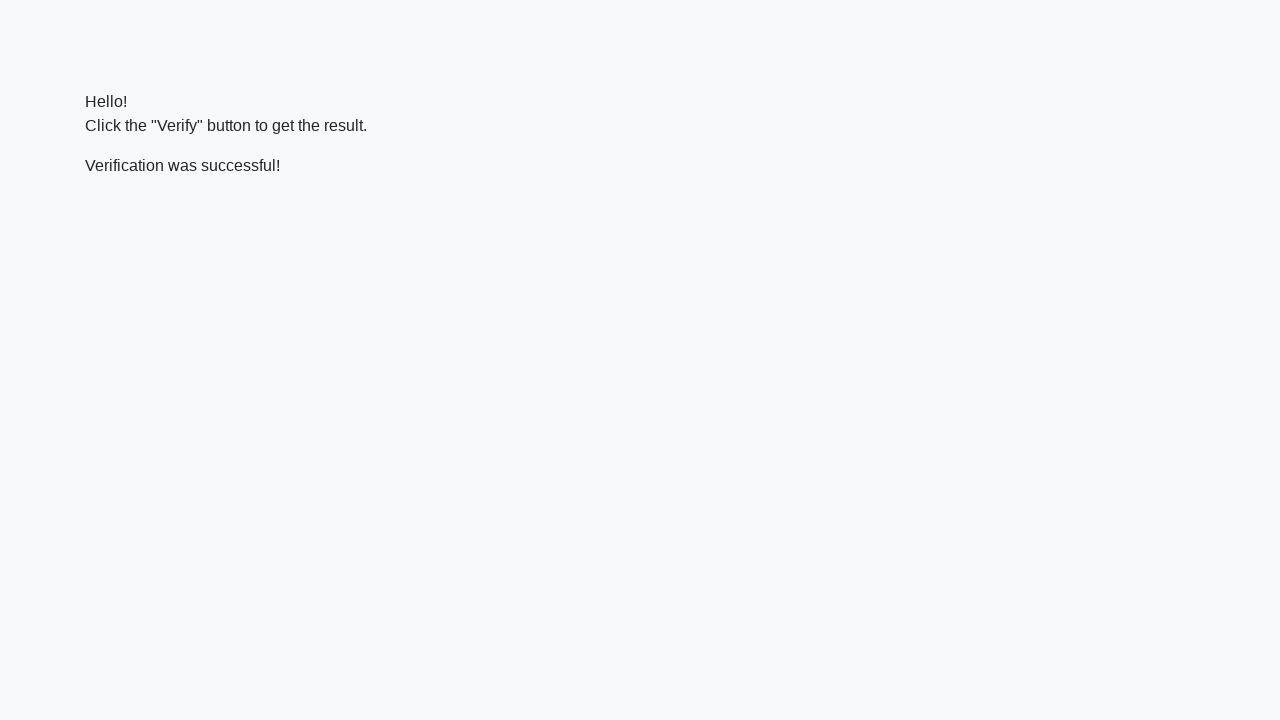

Located the verify message element
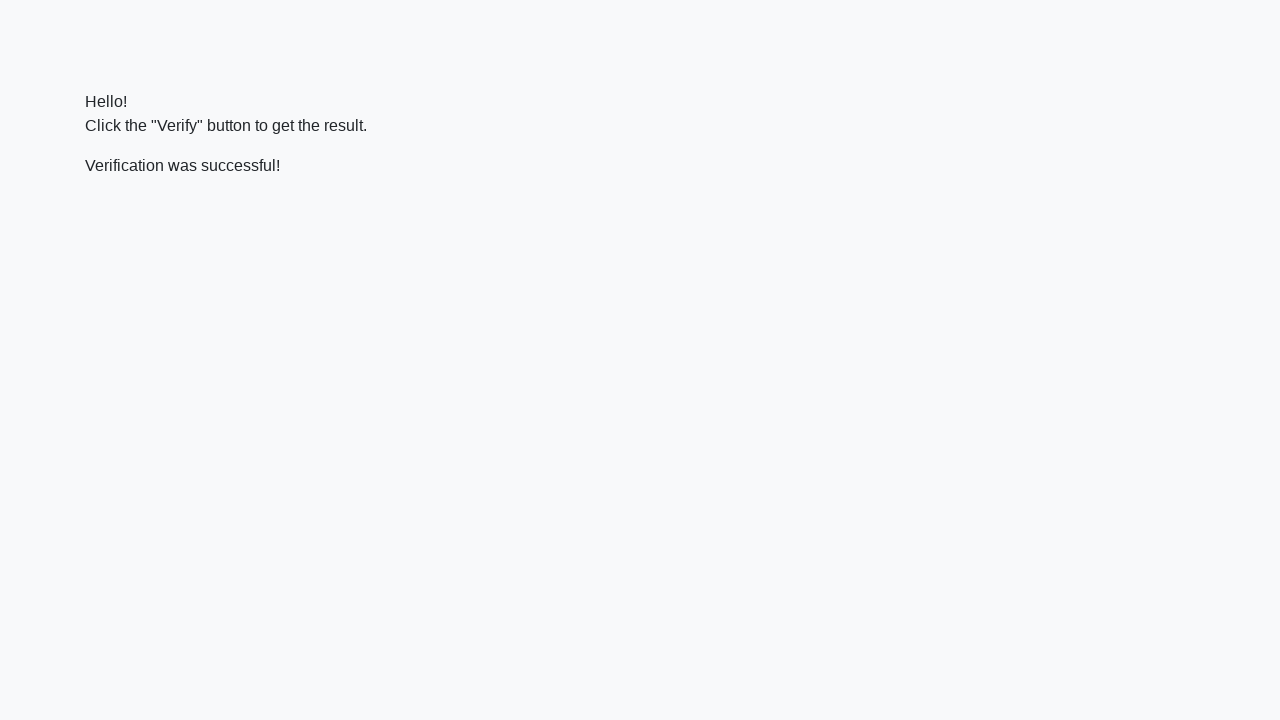

Waited for the verify message to appear
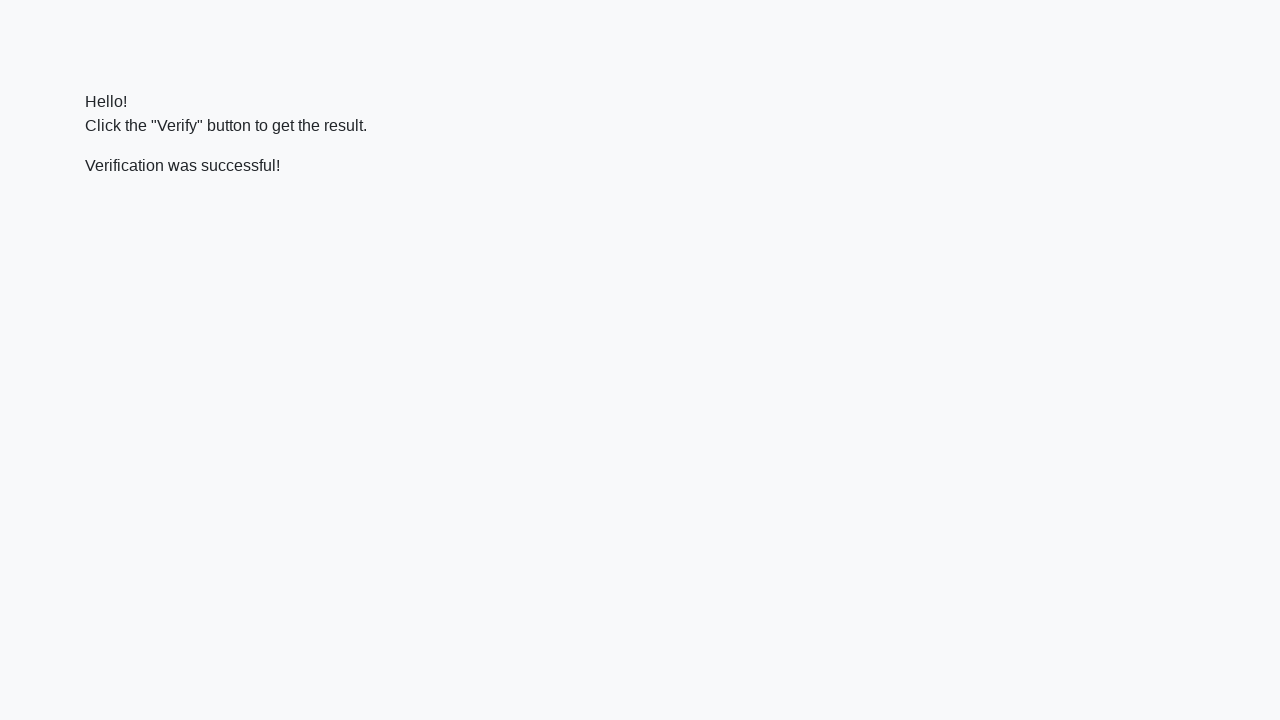

Verified that 'successful' text is present in the message
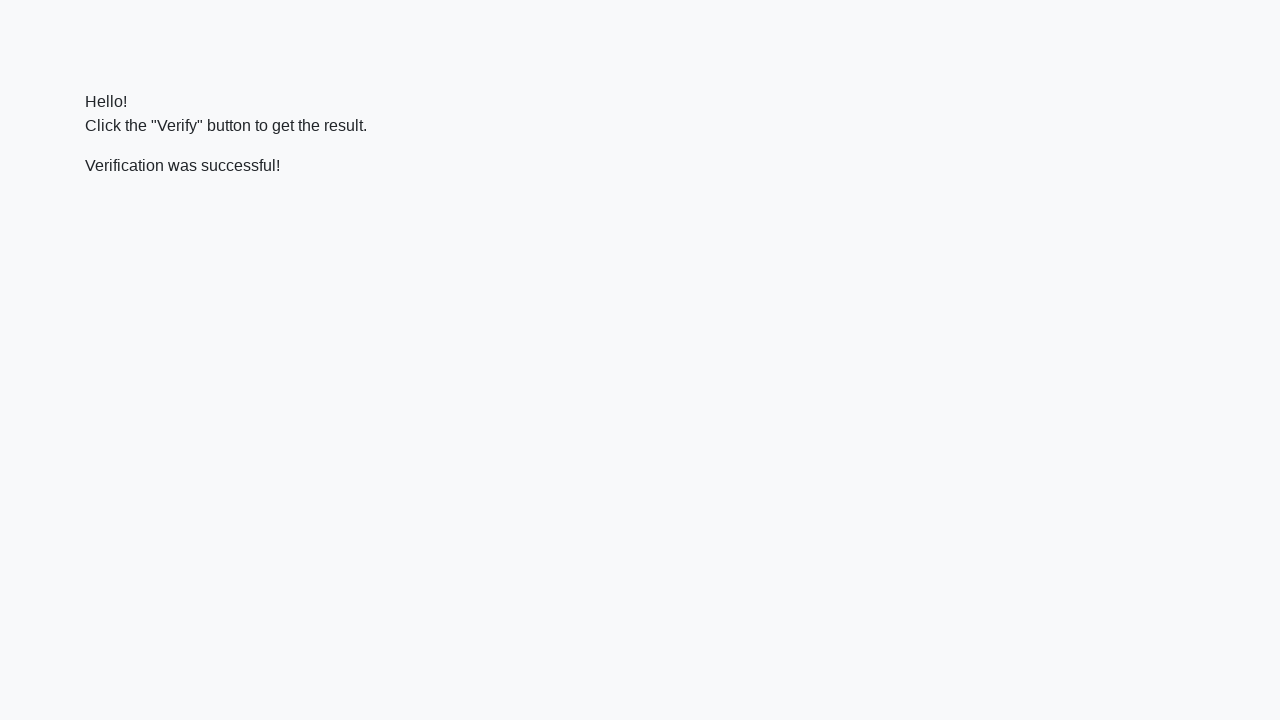

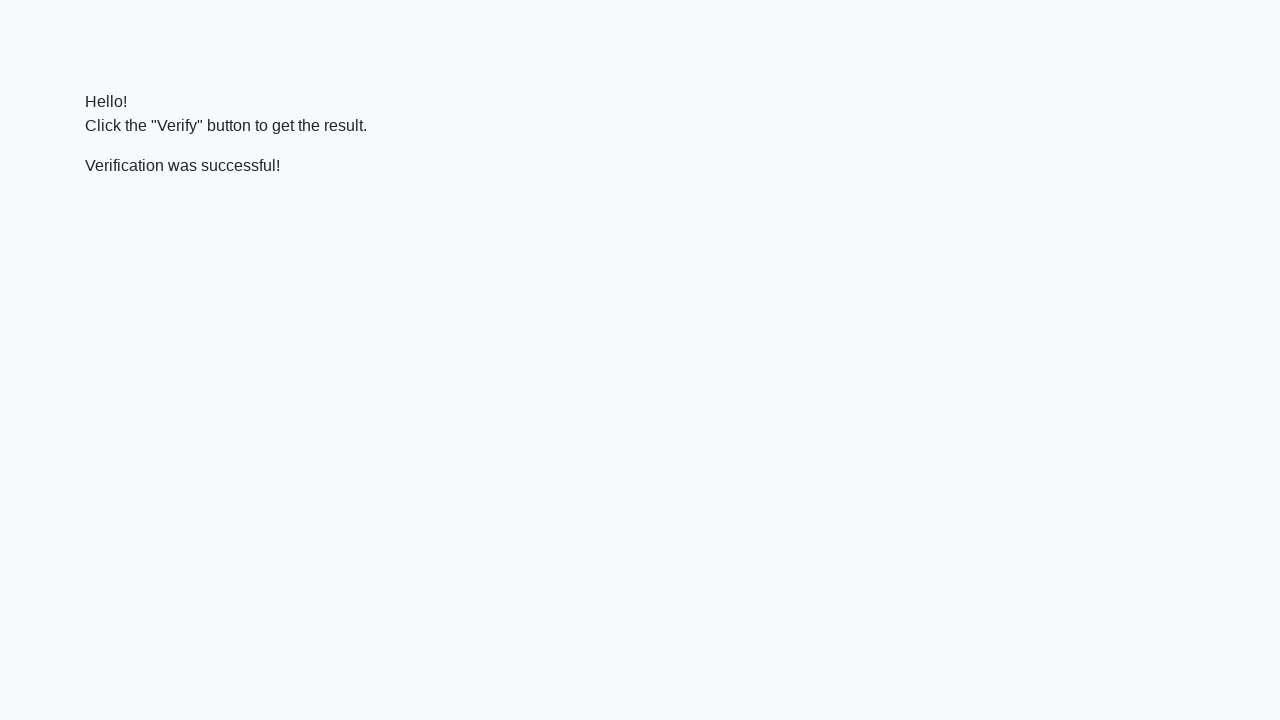